Tests filling out a demo registration form on W3Schools tutorial page by entering email, password, and confirming password, then clicking the Register button.

Starting URL: https://www.w3schools.com/howto/tryit.asp?filename=tryhow_css_register_form

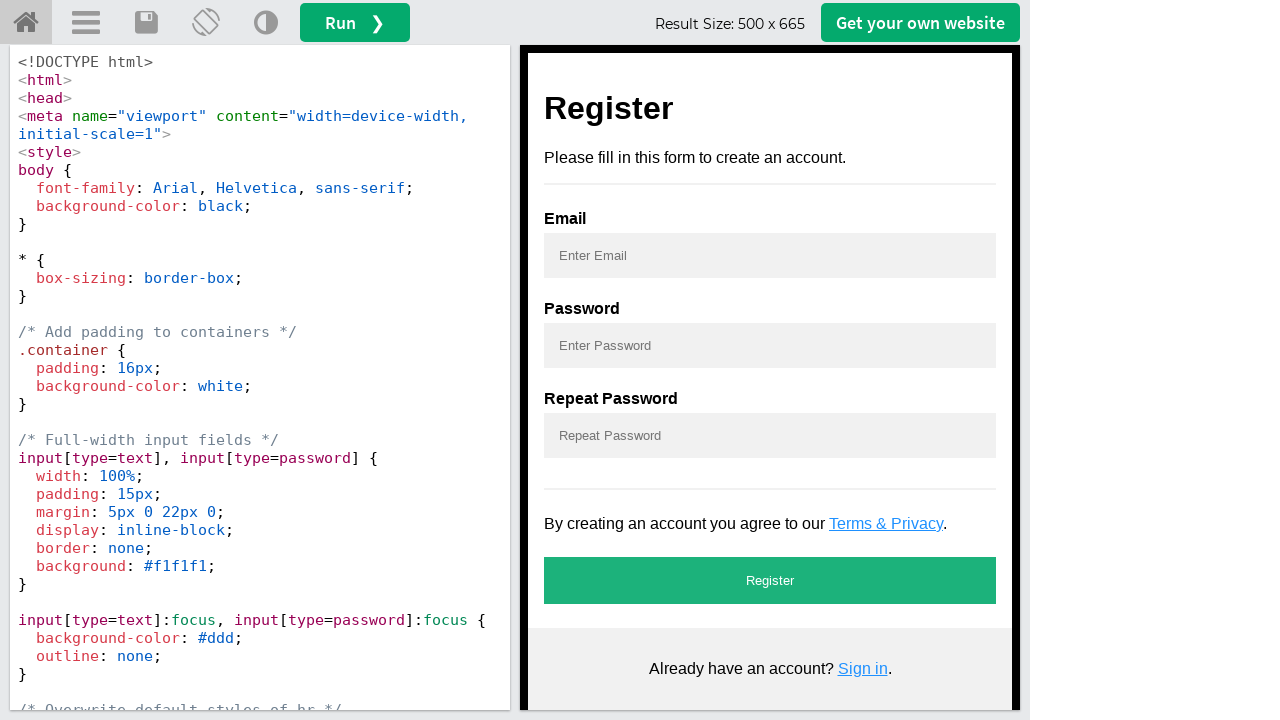

Located the iframe containing the registration form
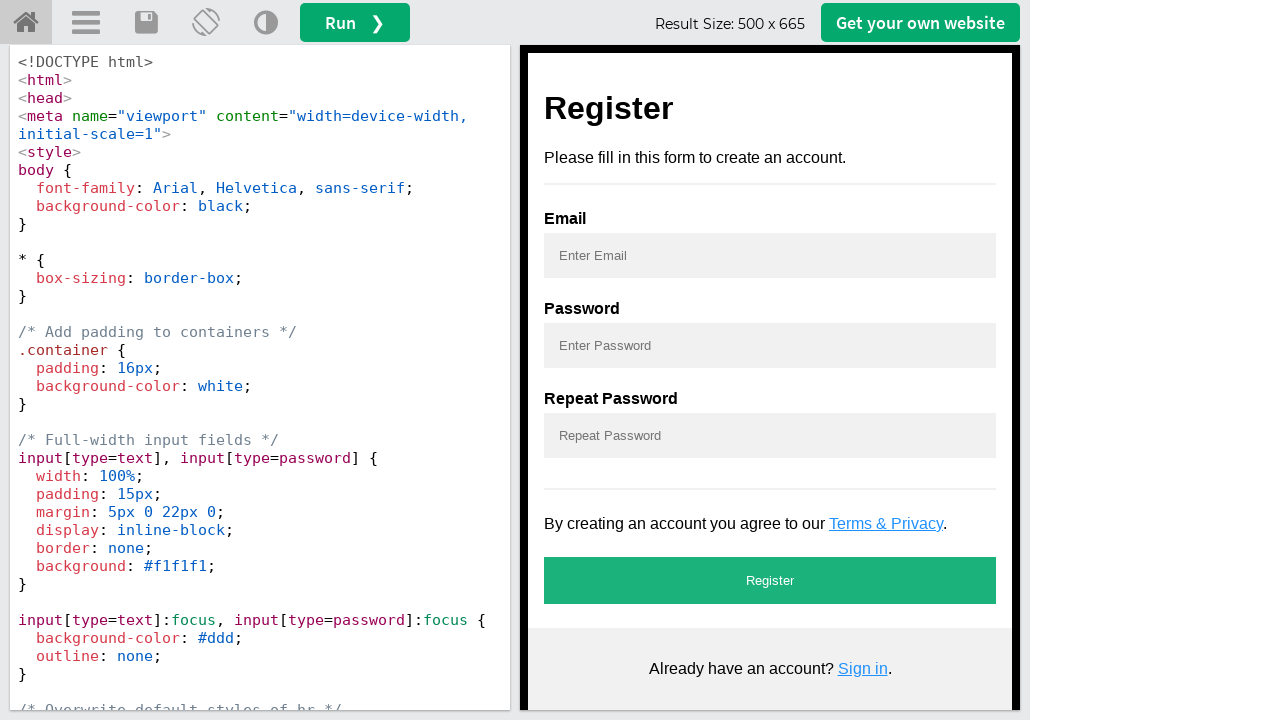

Filled email field with 'sampleuser742@example.com' on iframe#iframeResult >> internal:control=enter-frame >> #email
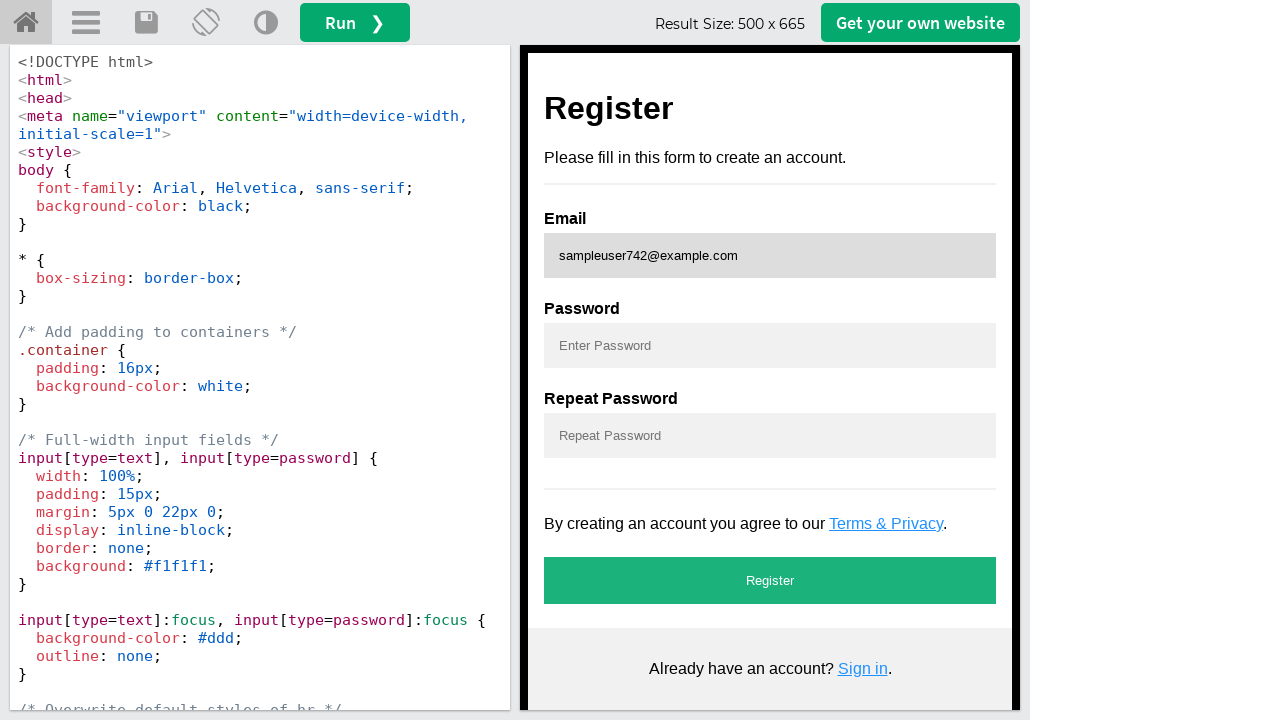

Filled password field with 'SecurePass123!' on iframe#iframeResult >> internal:control=enter-frame >> #psw
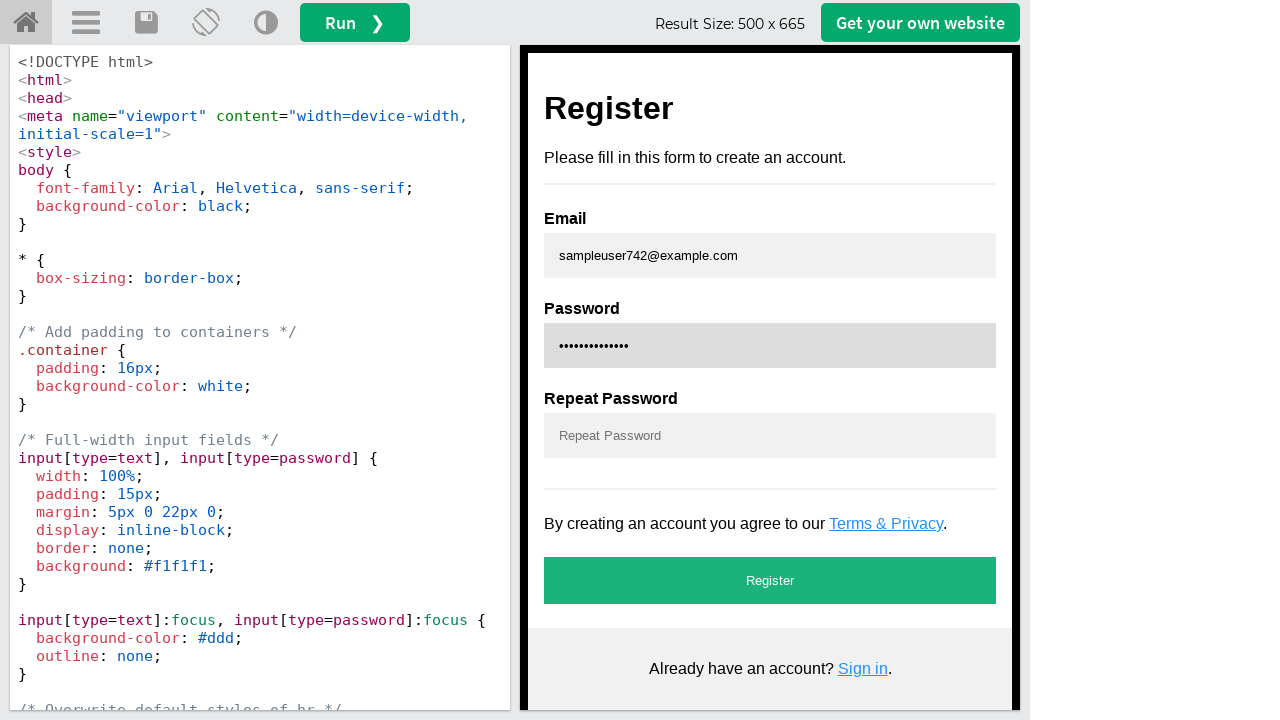

Filled repeat password field with 'SecurePass123!' on iframe#iframeResult >> internal:control=enter-frame >> #psw-repeat
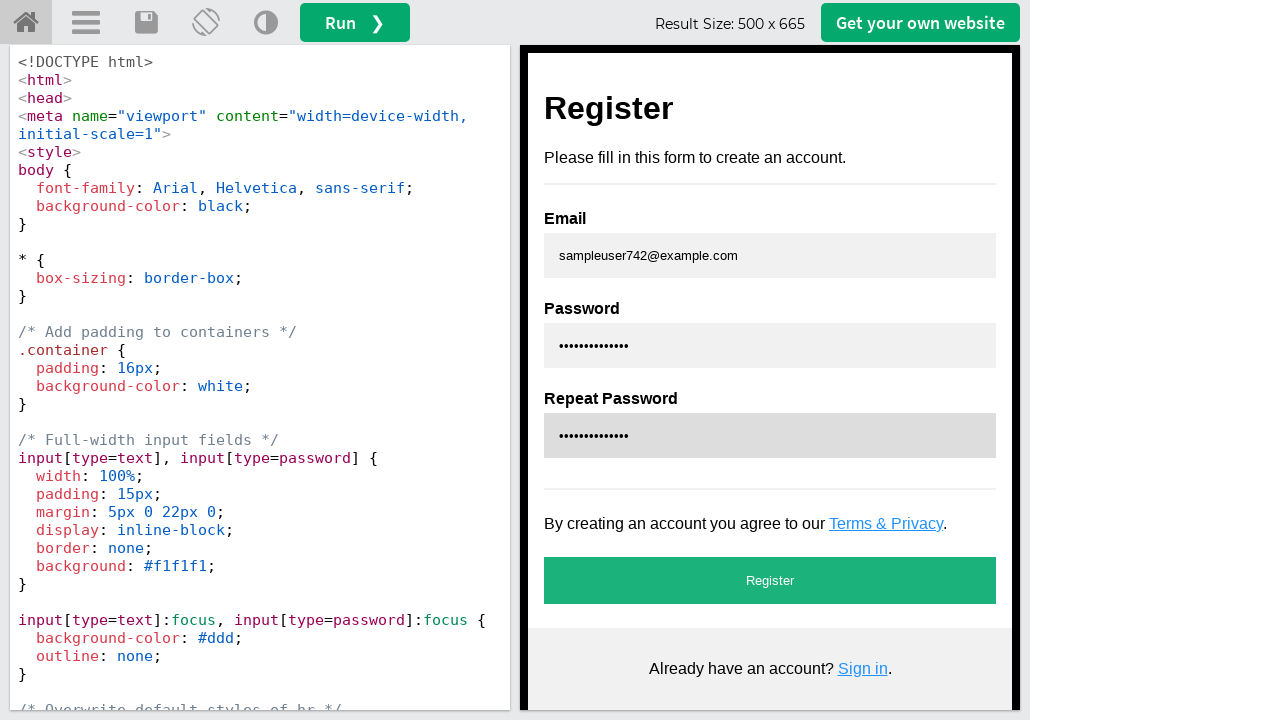

Clicked the Register button to submit the form at (770, 580) on iframe#iframeResult >> internal:control=enter-frame >> xpath=//button[text()='Re
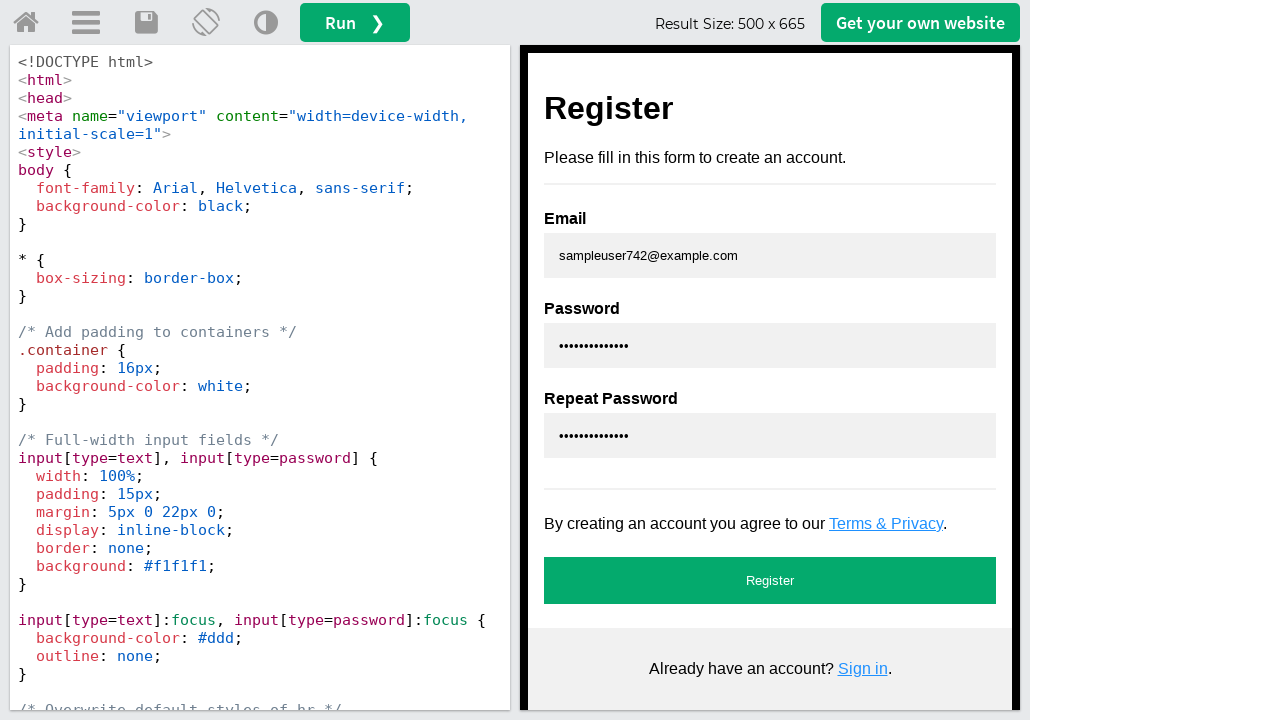

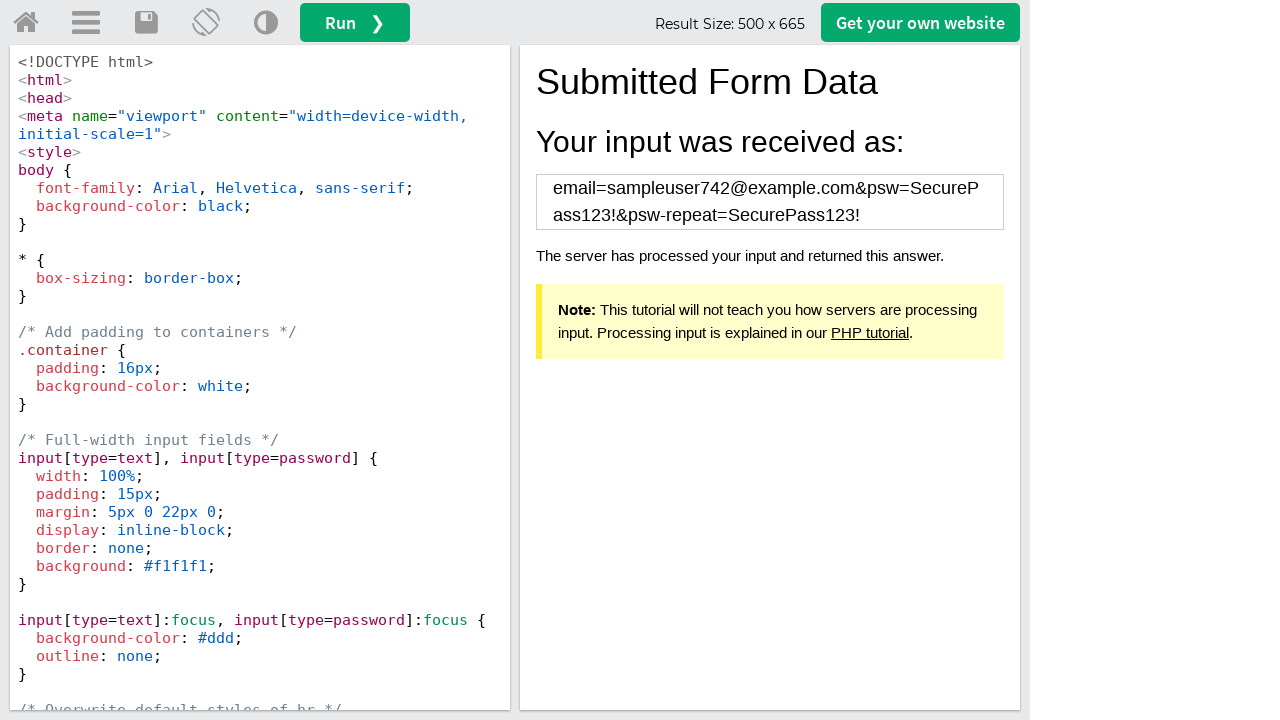